Tests clicking on the fan store picture and verifying navigation to the fan shop page

Starting URL: https://soccerzone.com/

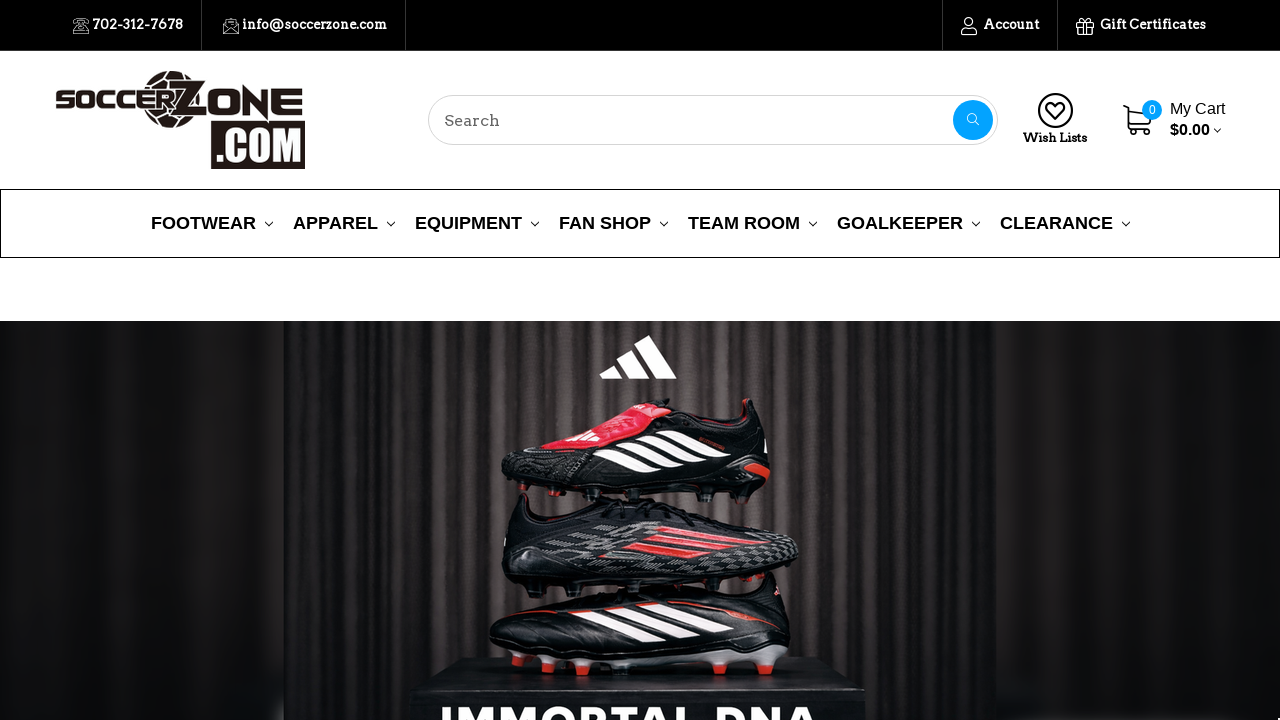

Clicked on the fan store picture at (640, 360) on img[src='images/stencil/original/image-manager/fanstore.png']
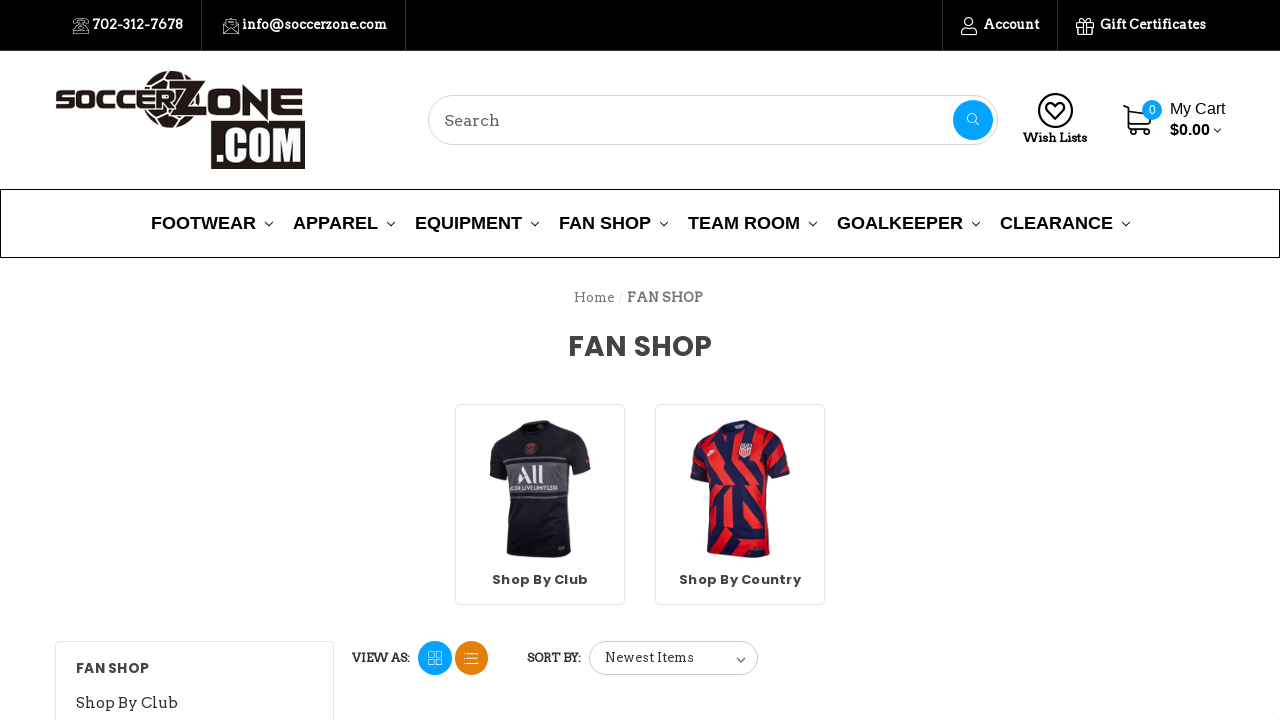

Verified navigation to fan shop page
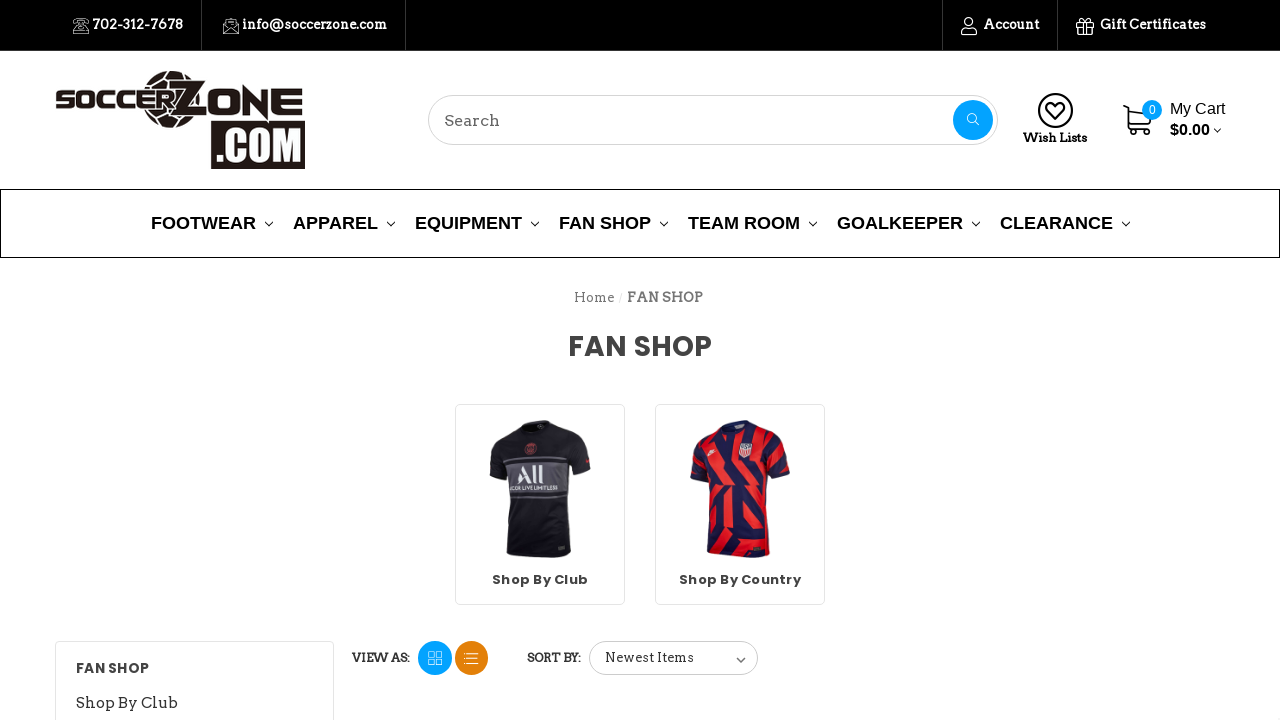

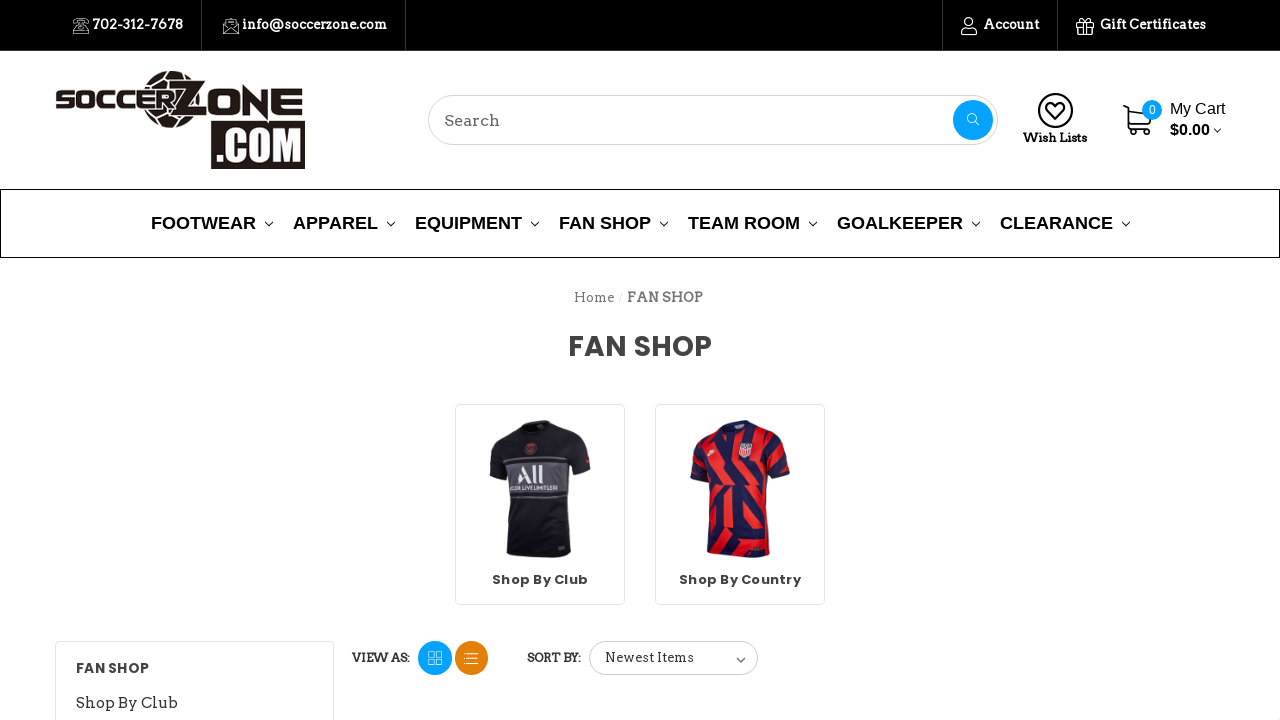